Opens the PhonePe website and maximizes the browser window, then waits briefly to verify the page loads successfully.

Starting URL: https://www.phonepe.com/

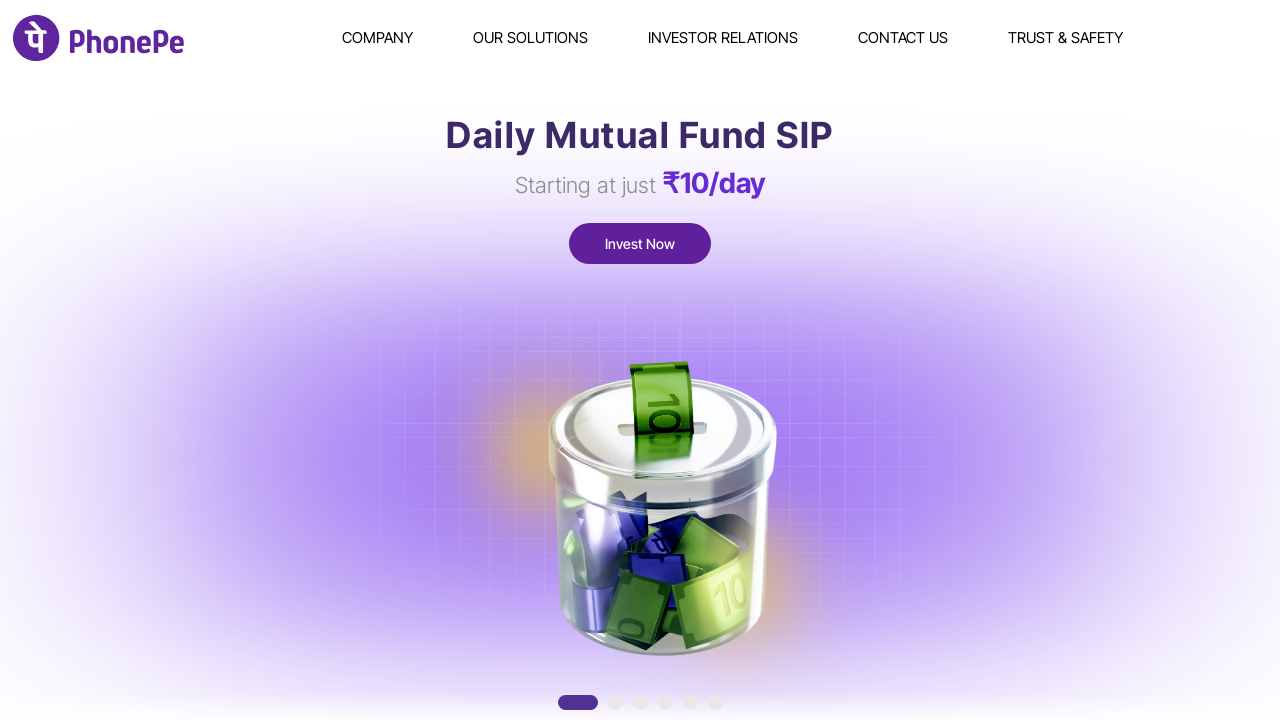

Set viewport to 1920x1080 to maximize browser window
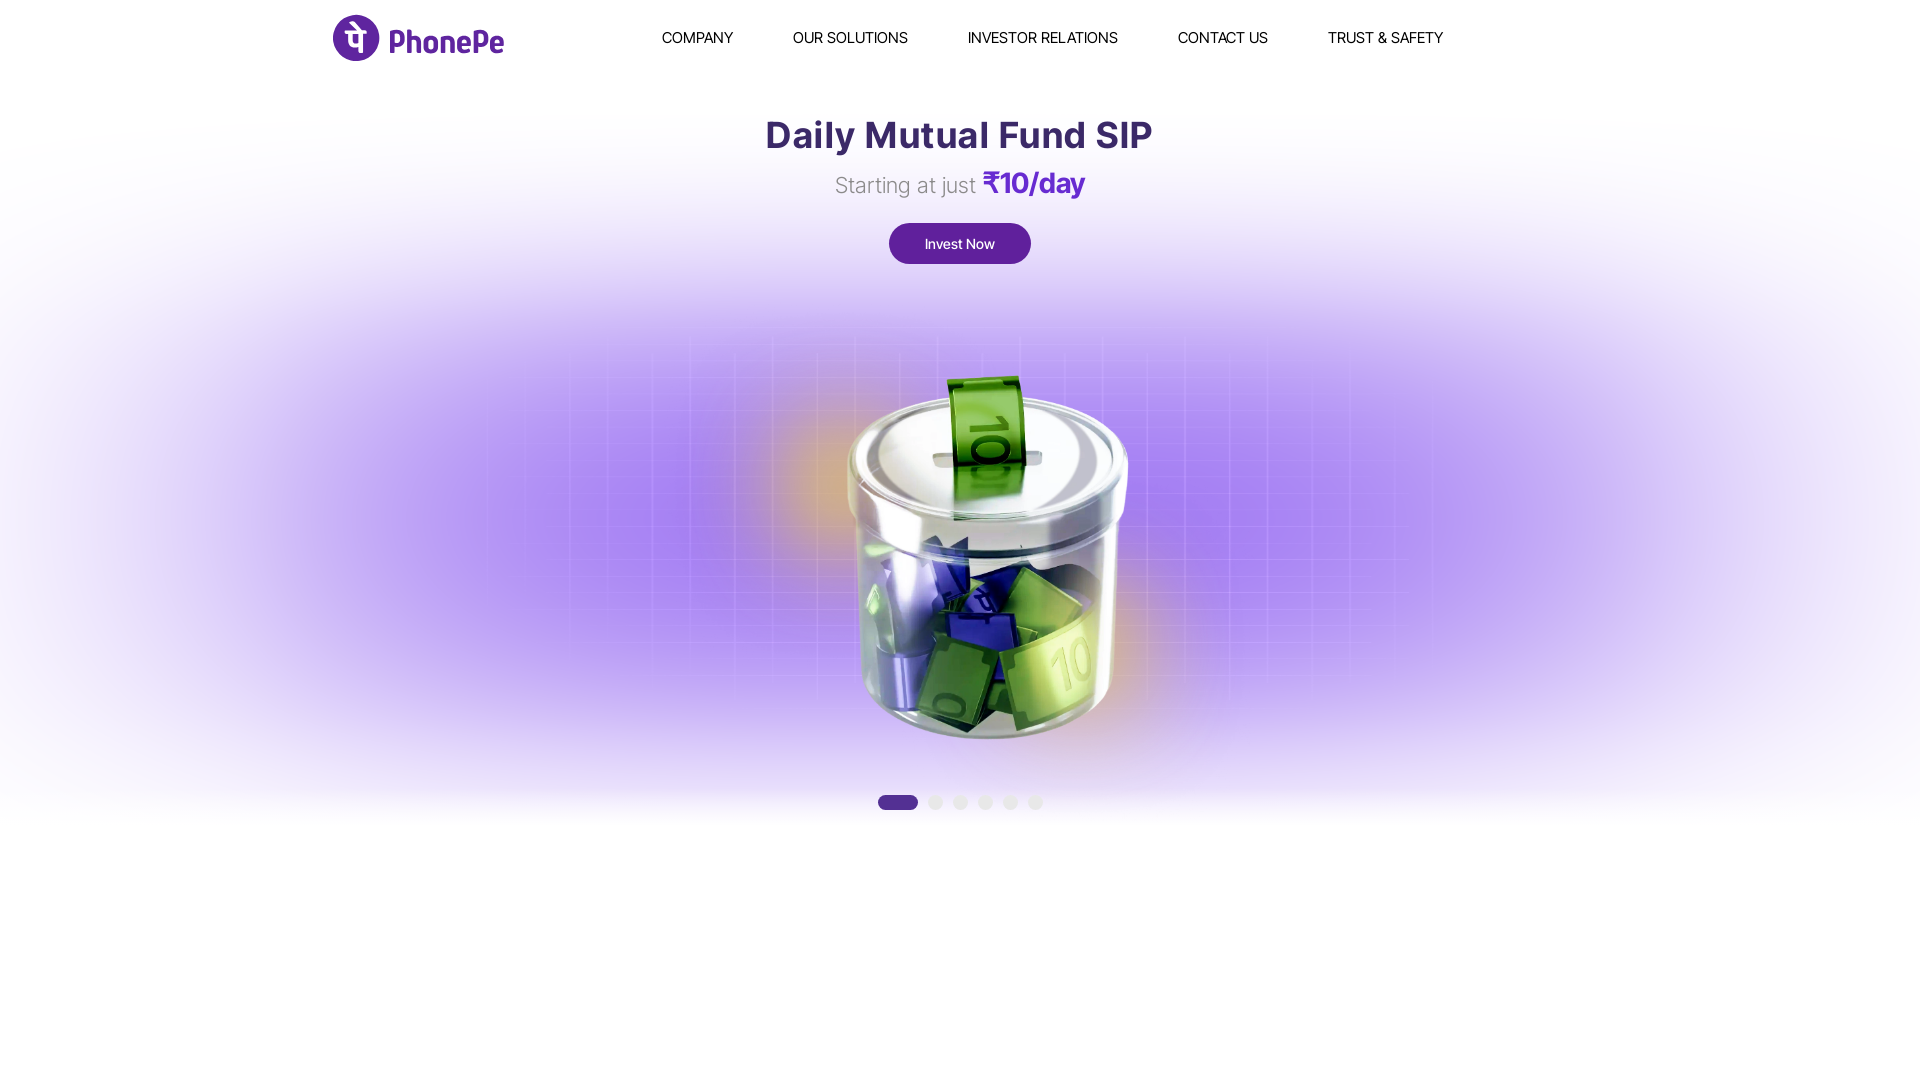

PhonePe website page loaded successfully (domcontentloaded state reached)
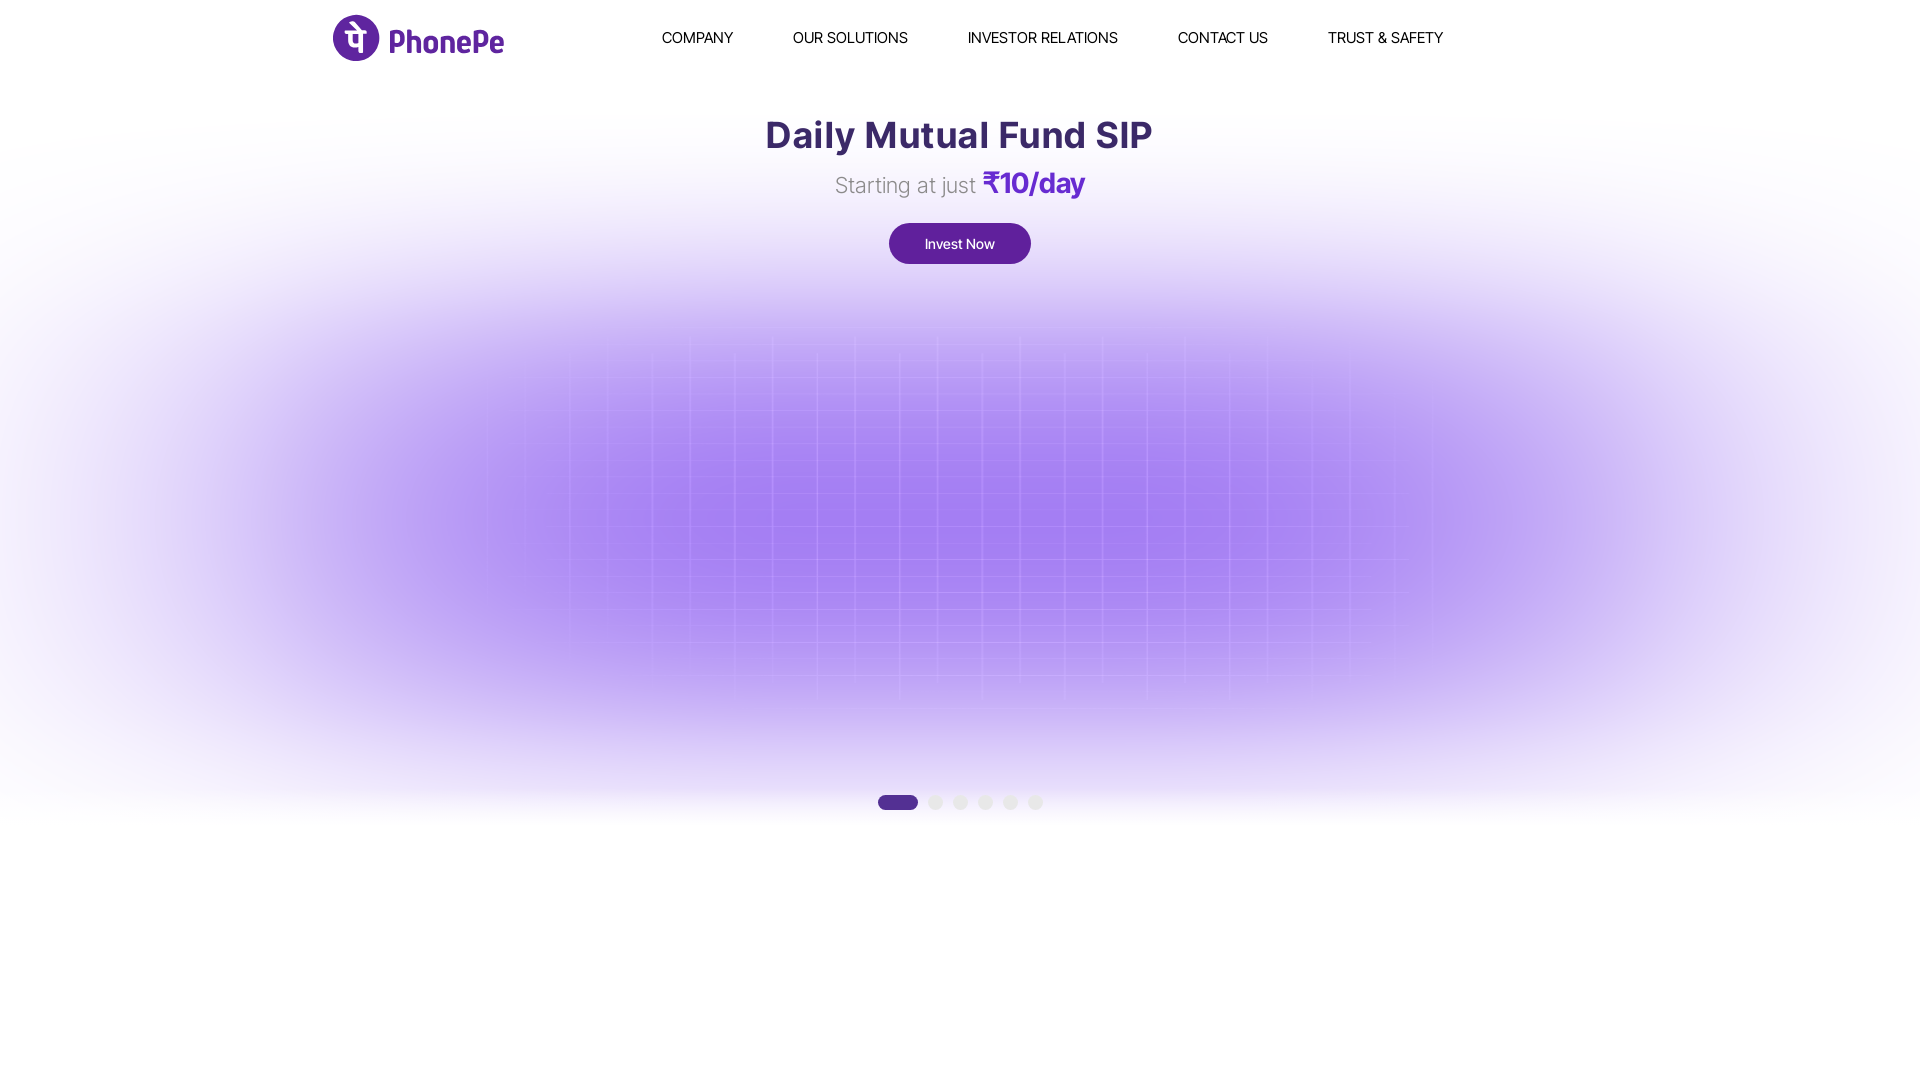

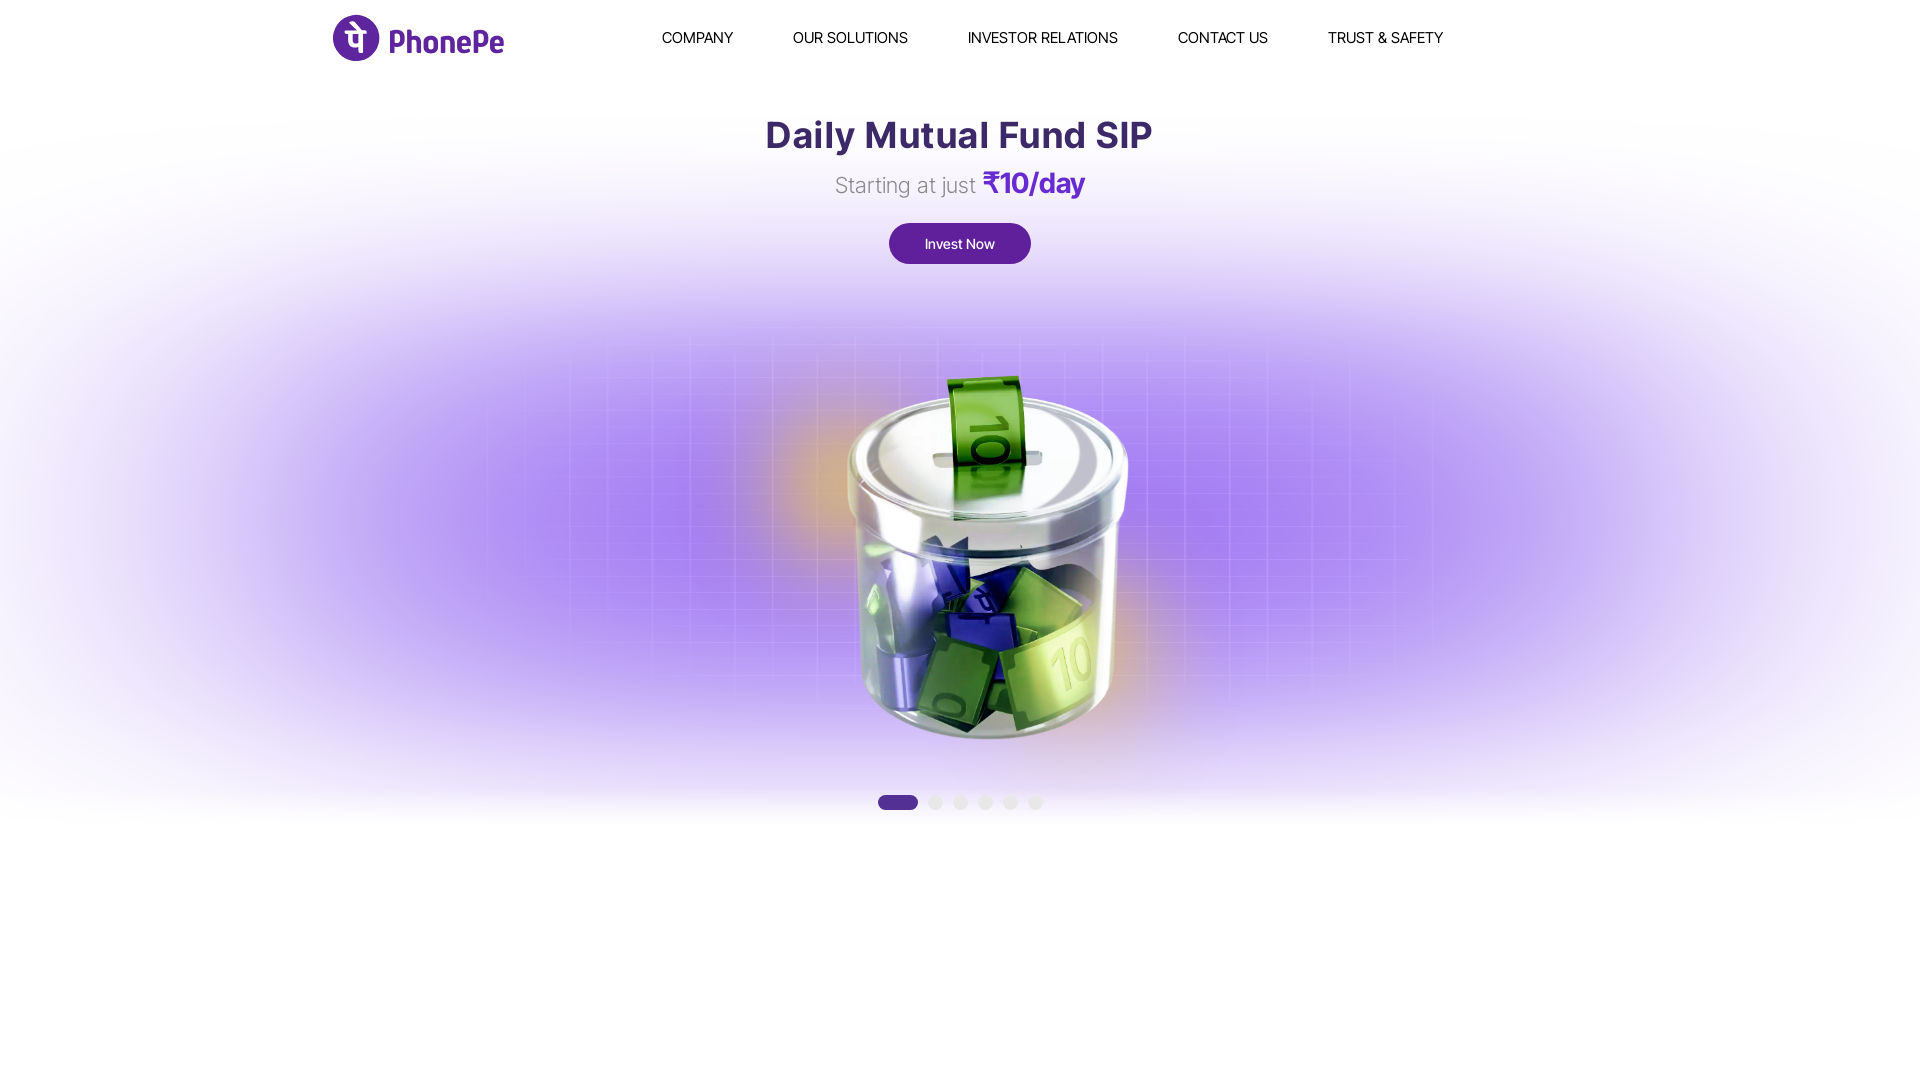